Tests window/tab opening functionality by clicking a button that opens a new browser window or tab

Starting URL: http://demo.automationtesting.in/Windows.html

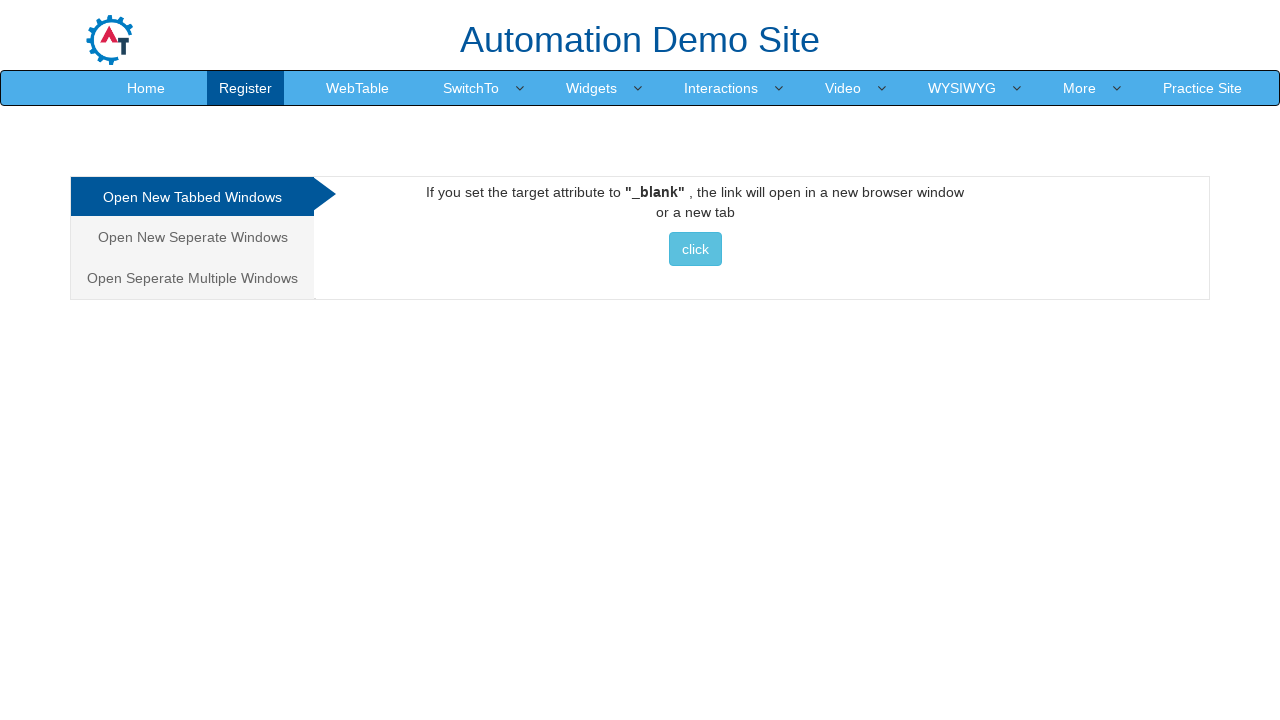

Clicked button to open new window/tab at (695, 249) on xpath=//*[@id='Tabbed']/a/button
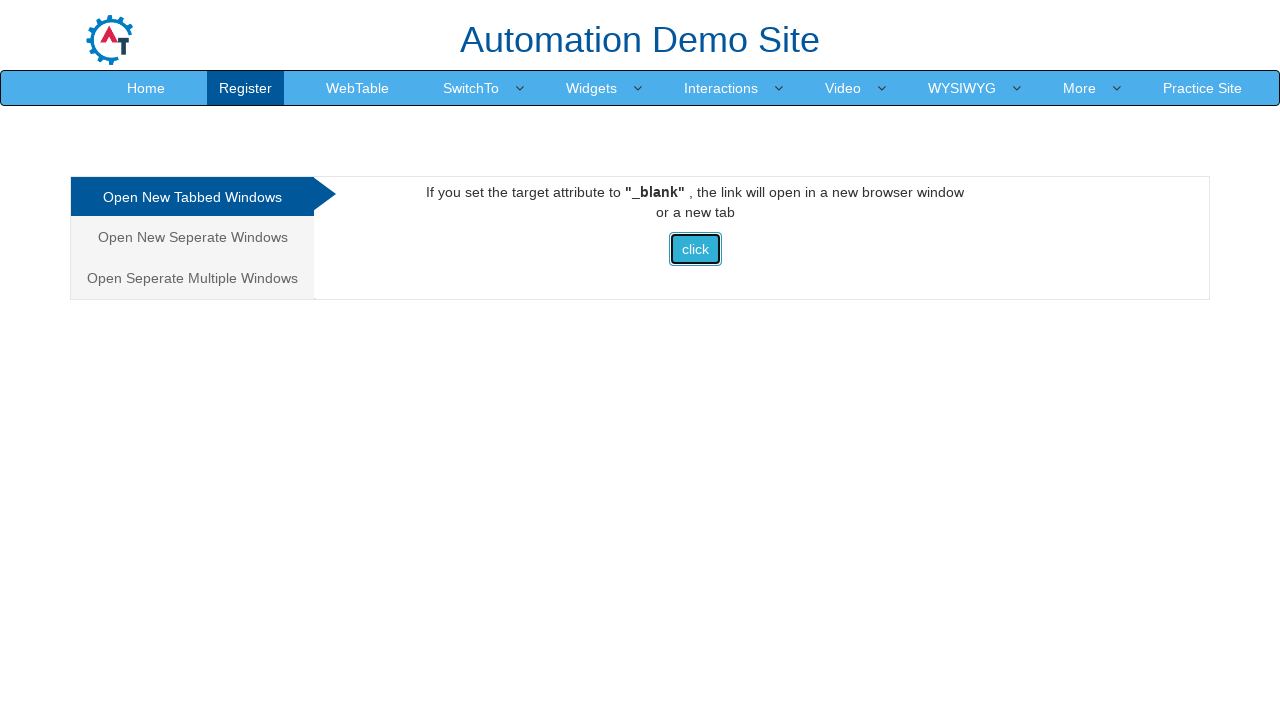

Waited 2 seconds for new window/tab to open
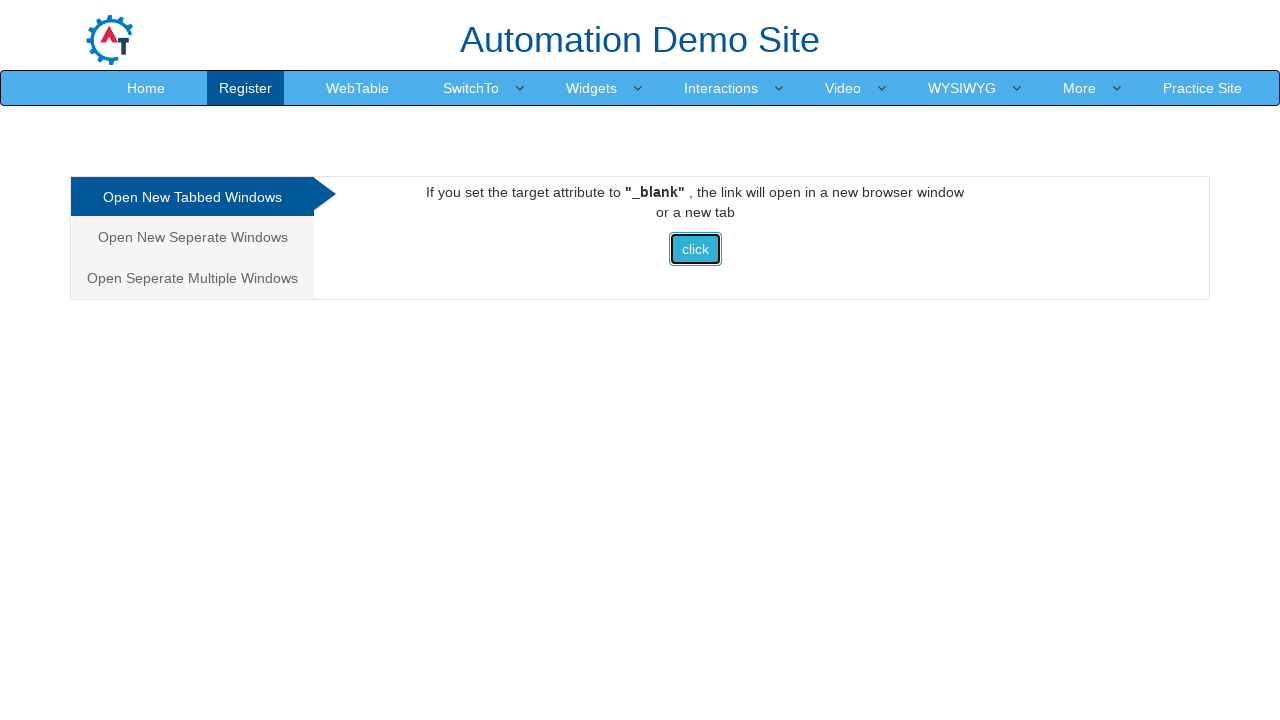

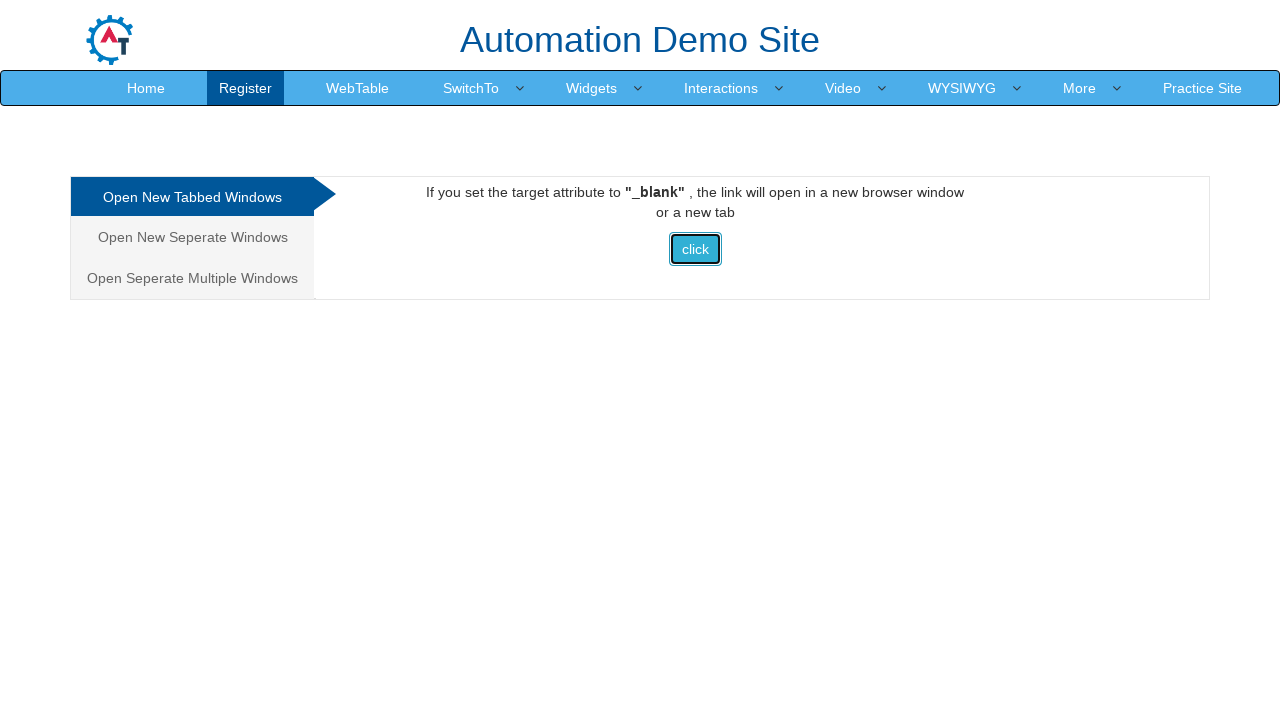